Tests the 12306 train ticket query functionality by filling in departure station, arrival station, travel date, and submitting a search query

Starting URL: https://kyfw.12306.cn/otn/leftTicket/init

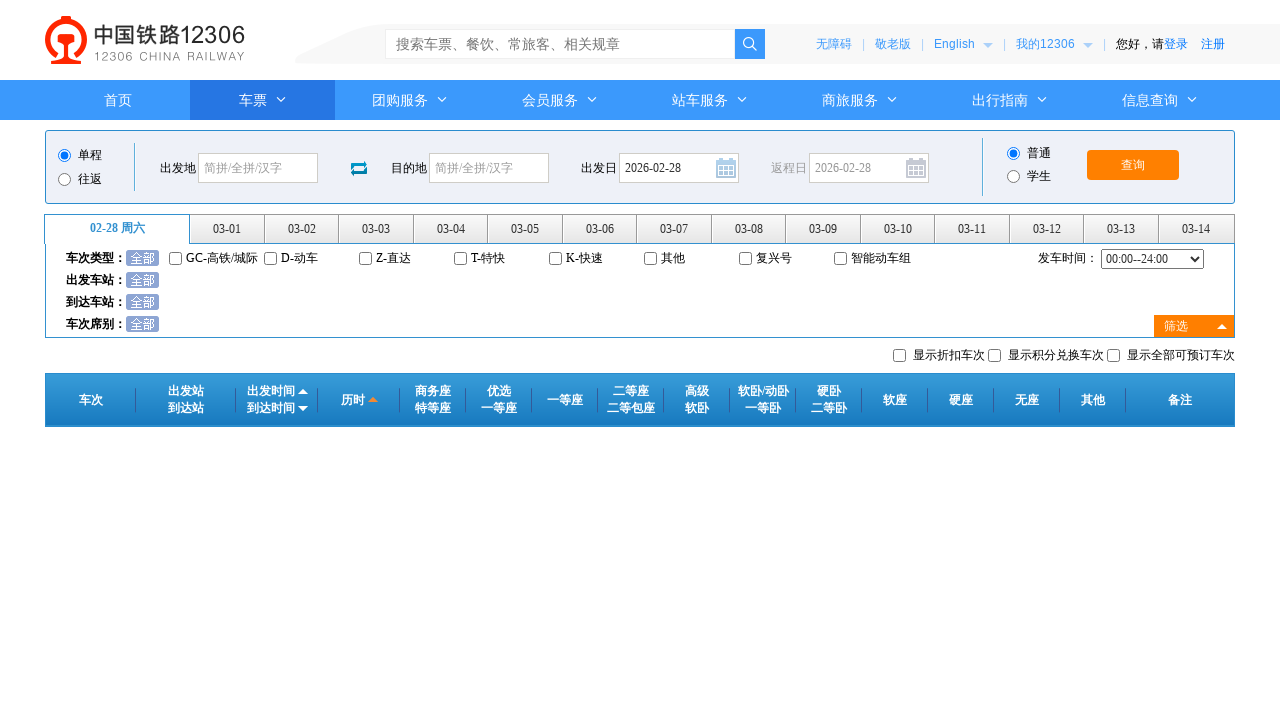

Clicked departure station field at (258, 168) on #fromStationText
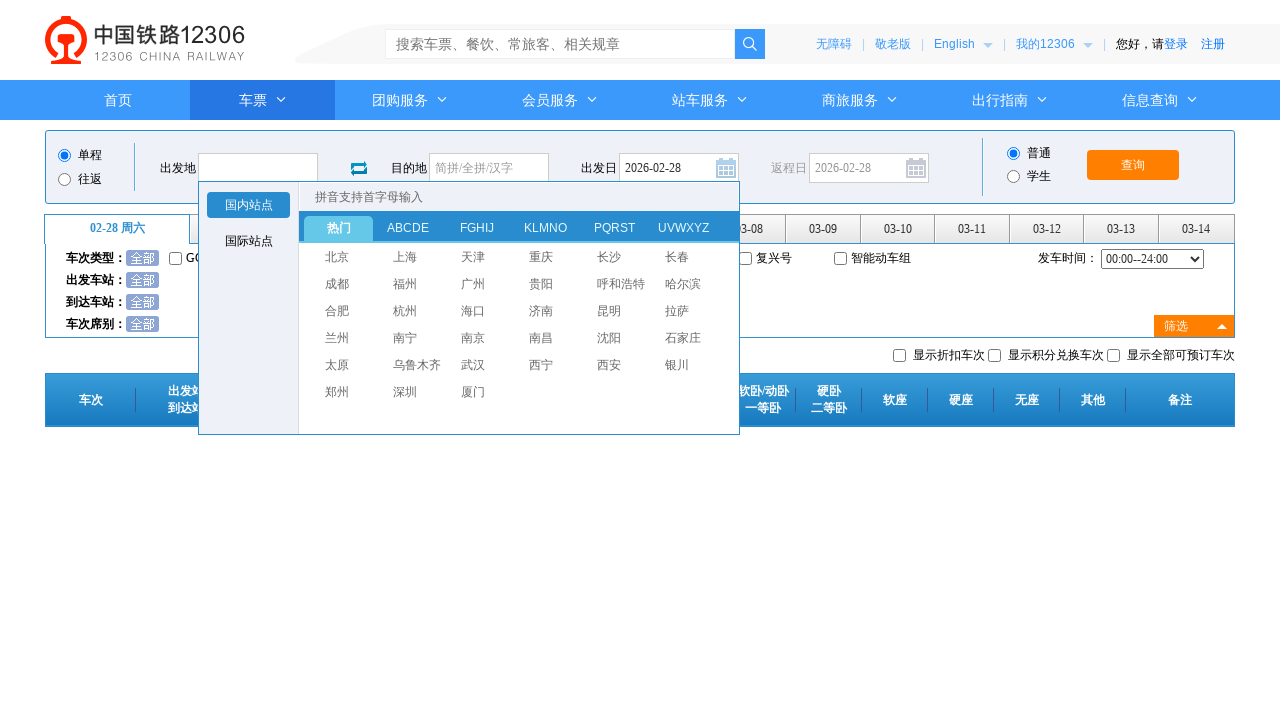

Filled departure station with '北京' (Beijing) on #fromStationText
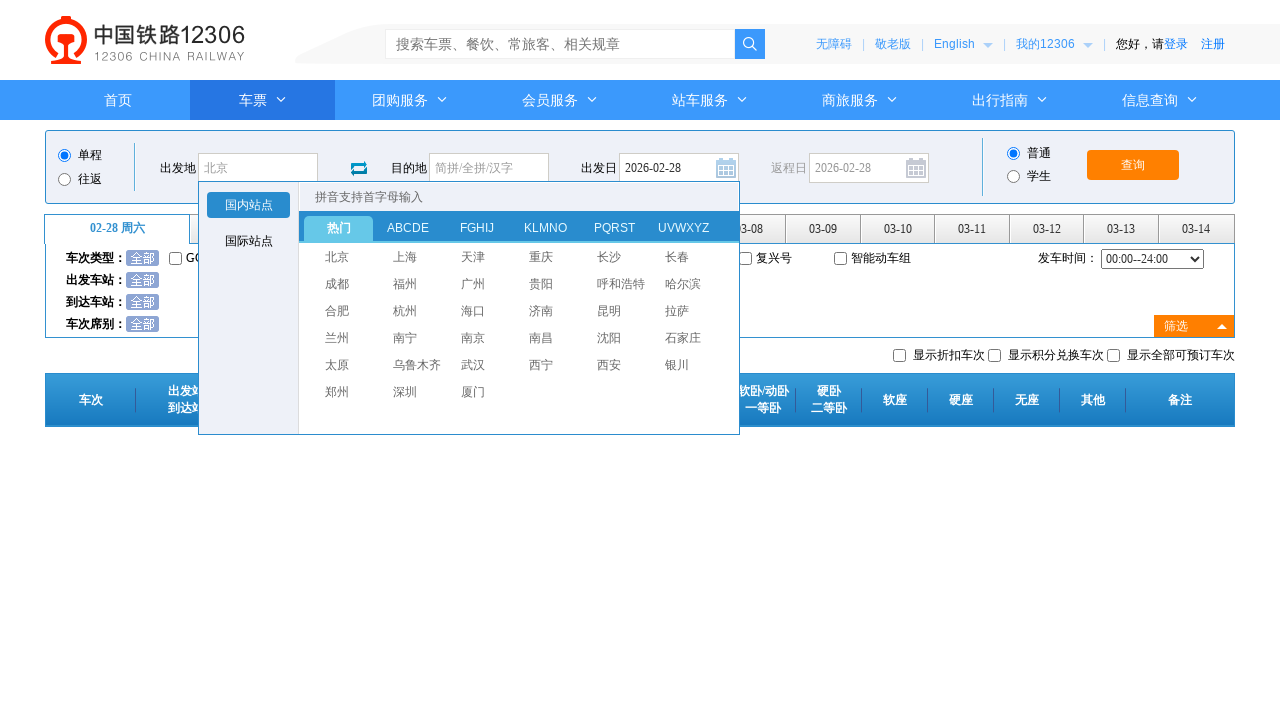

Pressed Enter to confirm departure station selection
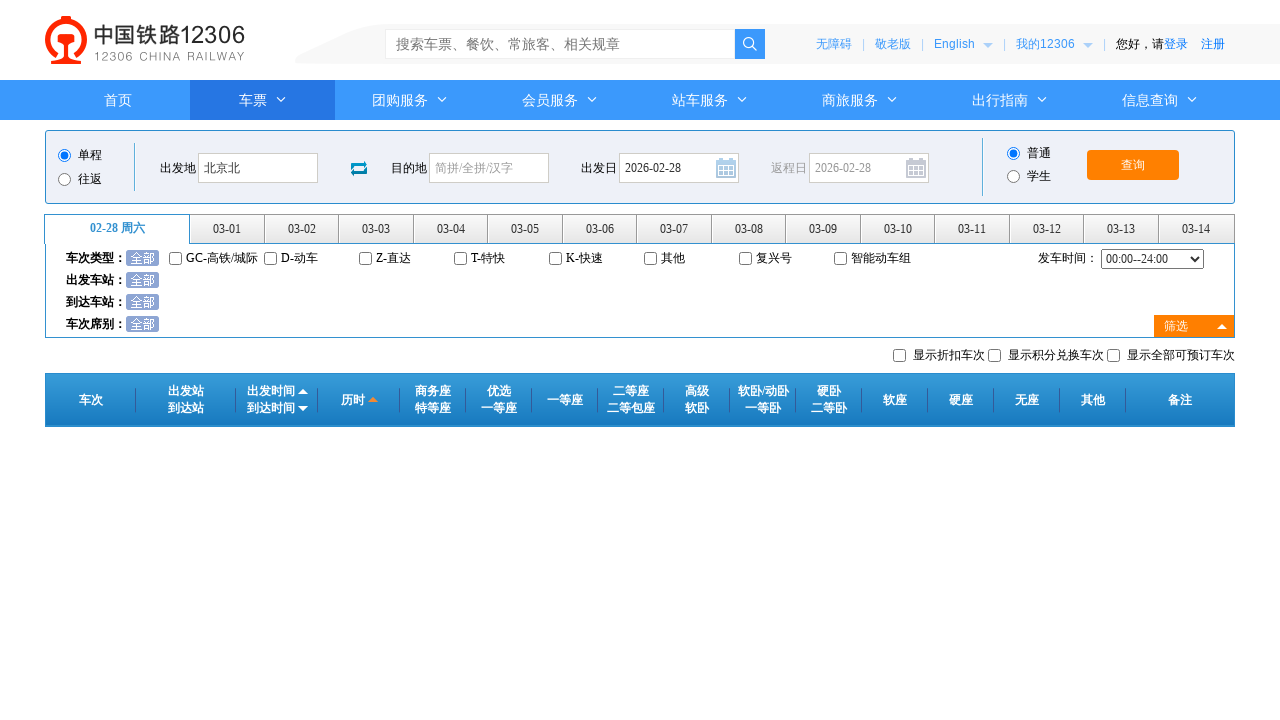

Clicked arrival station field at (489, 168) on #toStationText
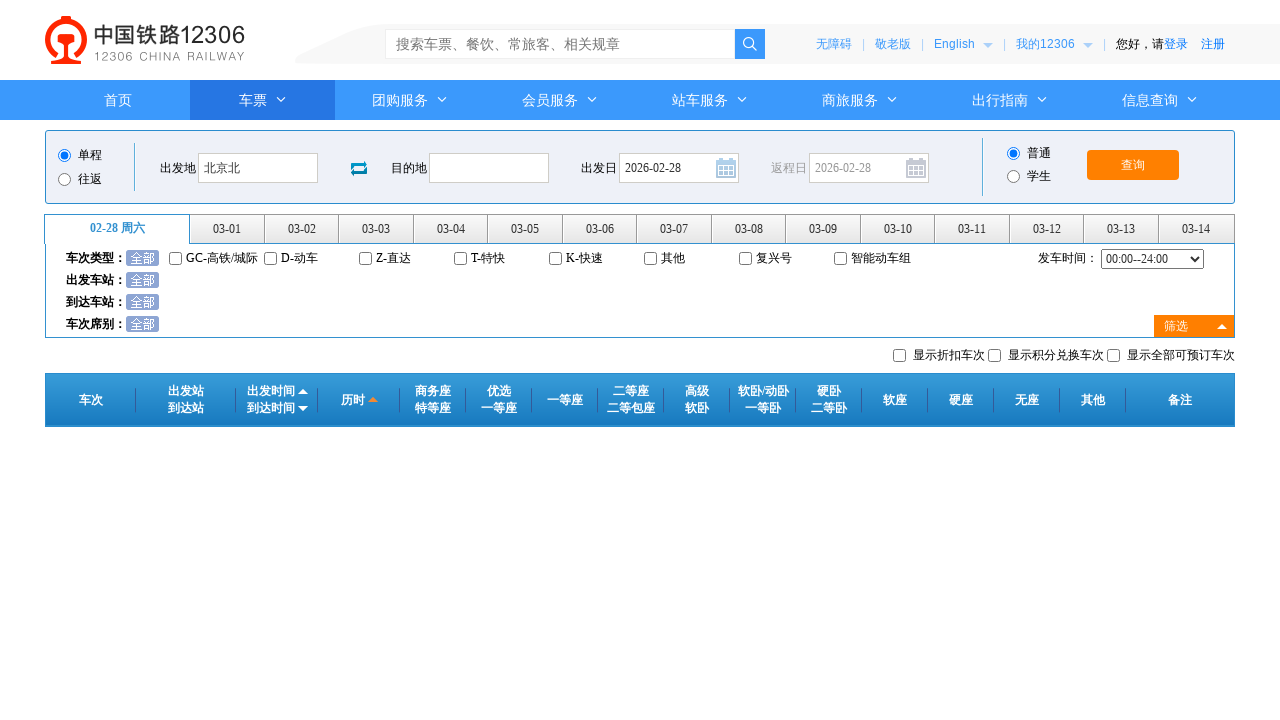

Filled arrival station with '上海' (Shanghai) on #toStationText
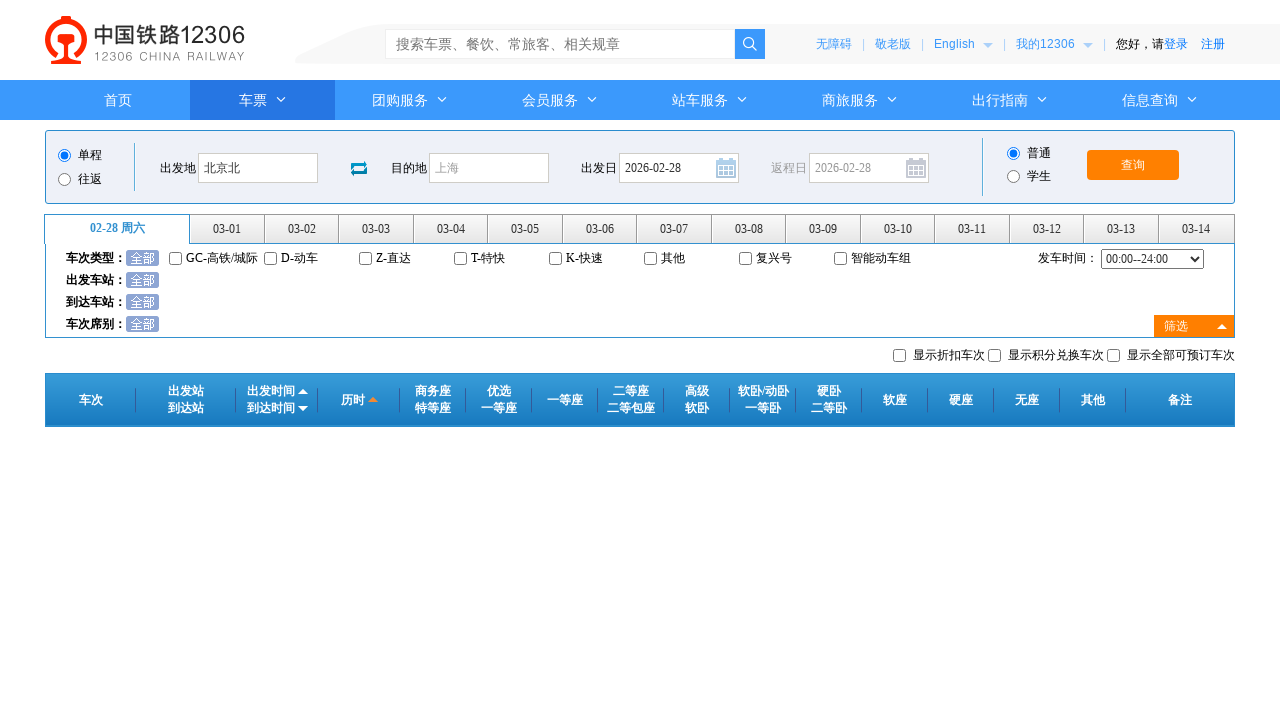

Pressed Enter to confirm arrival station selection
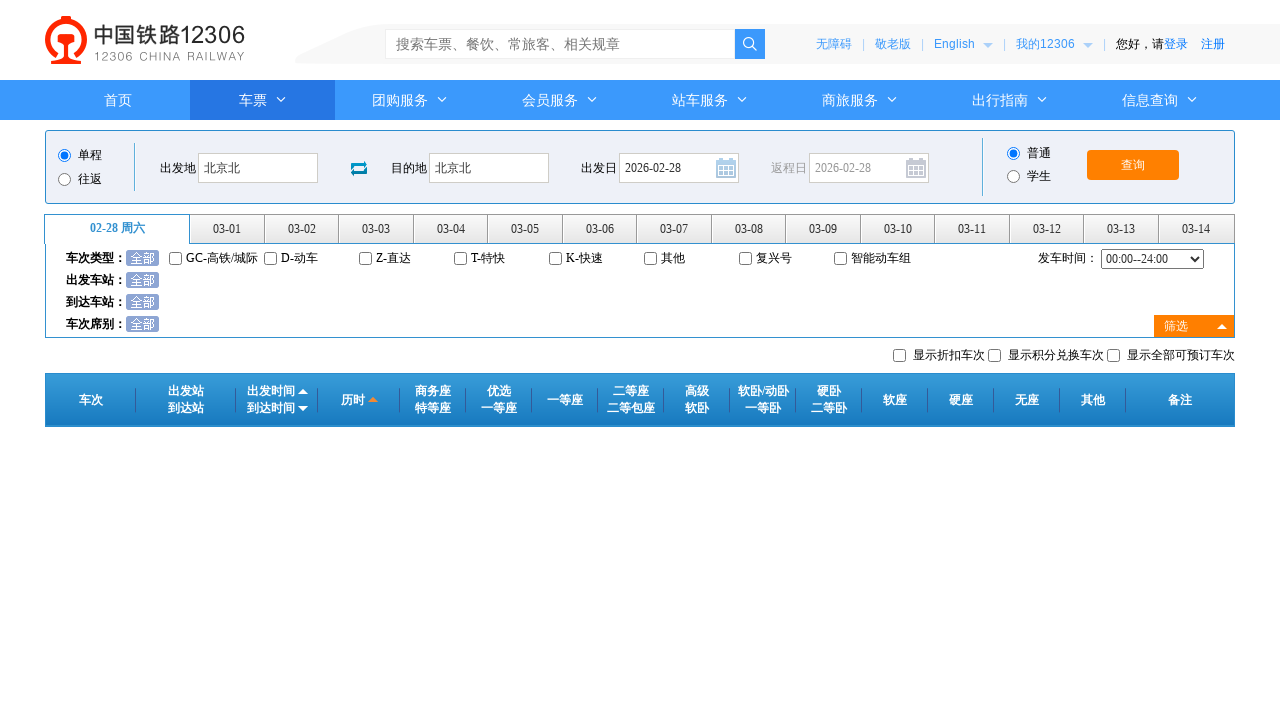

Removed readonly attribute from date field
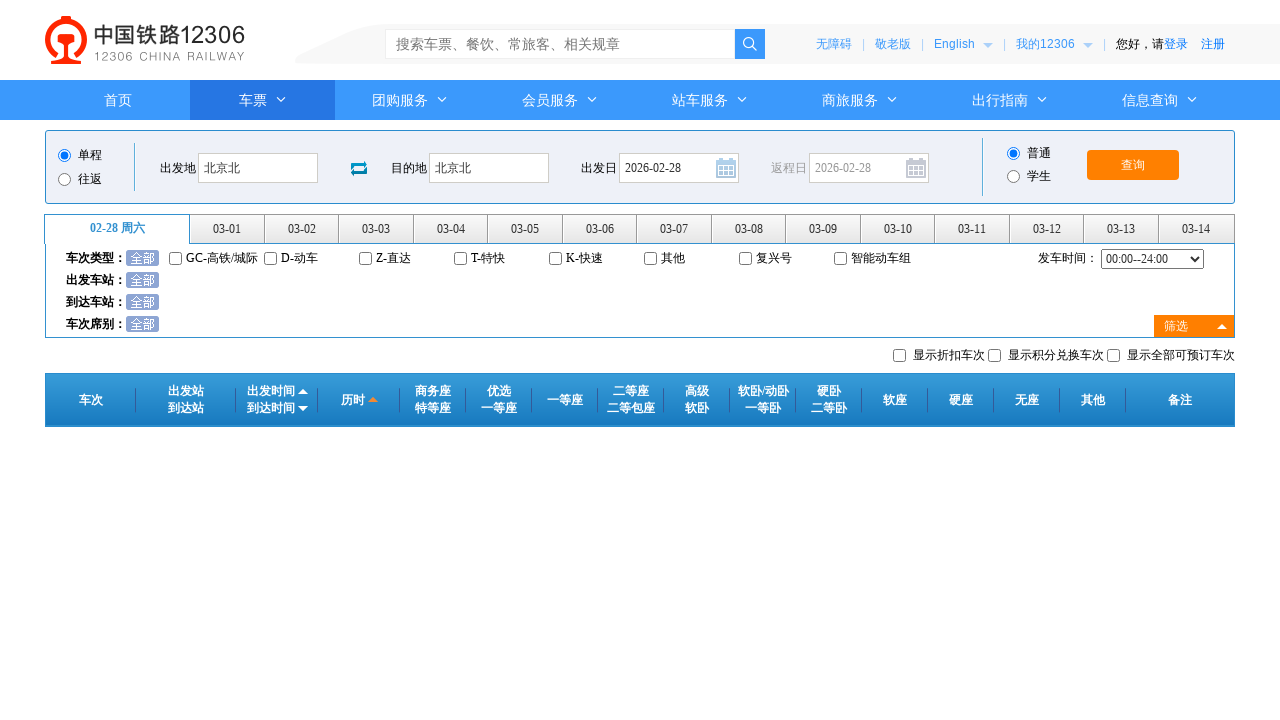

Filled travel date with 2025-03-15 on #train_date
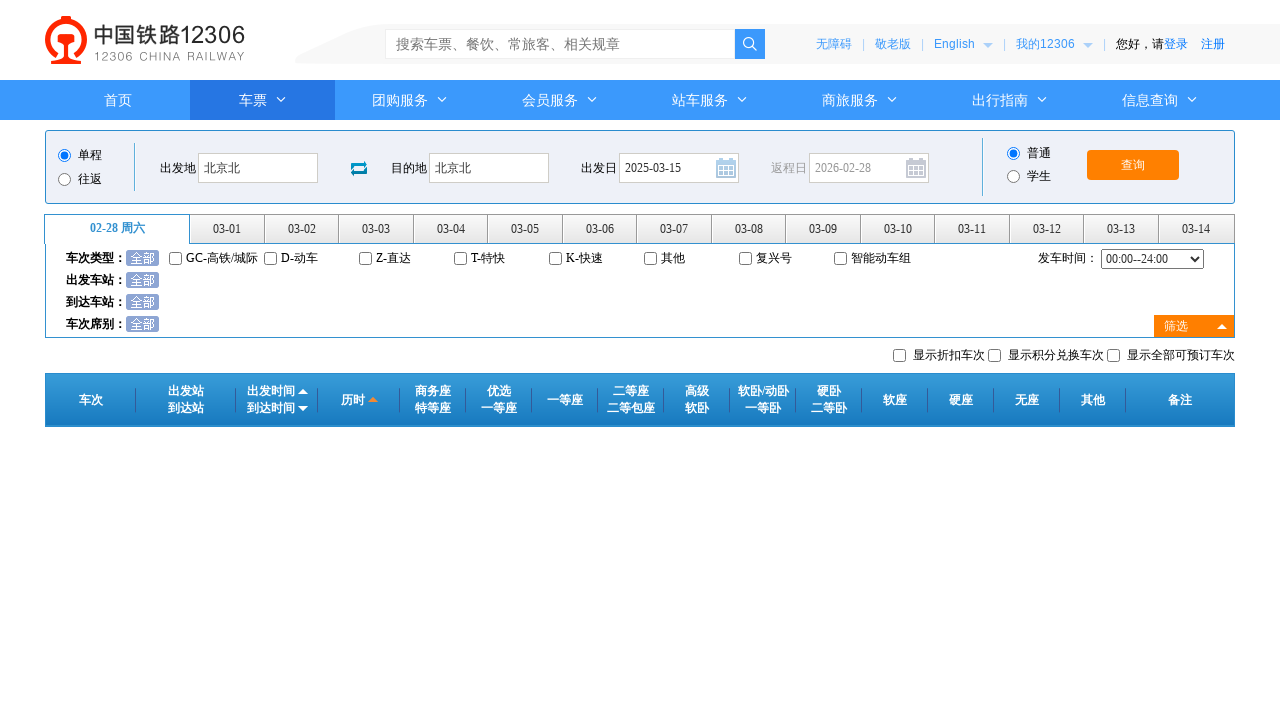

Clicked date field to confirm selection at (679, 168) on #train_date
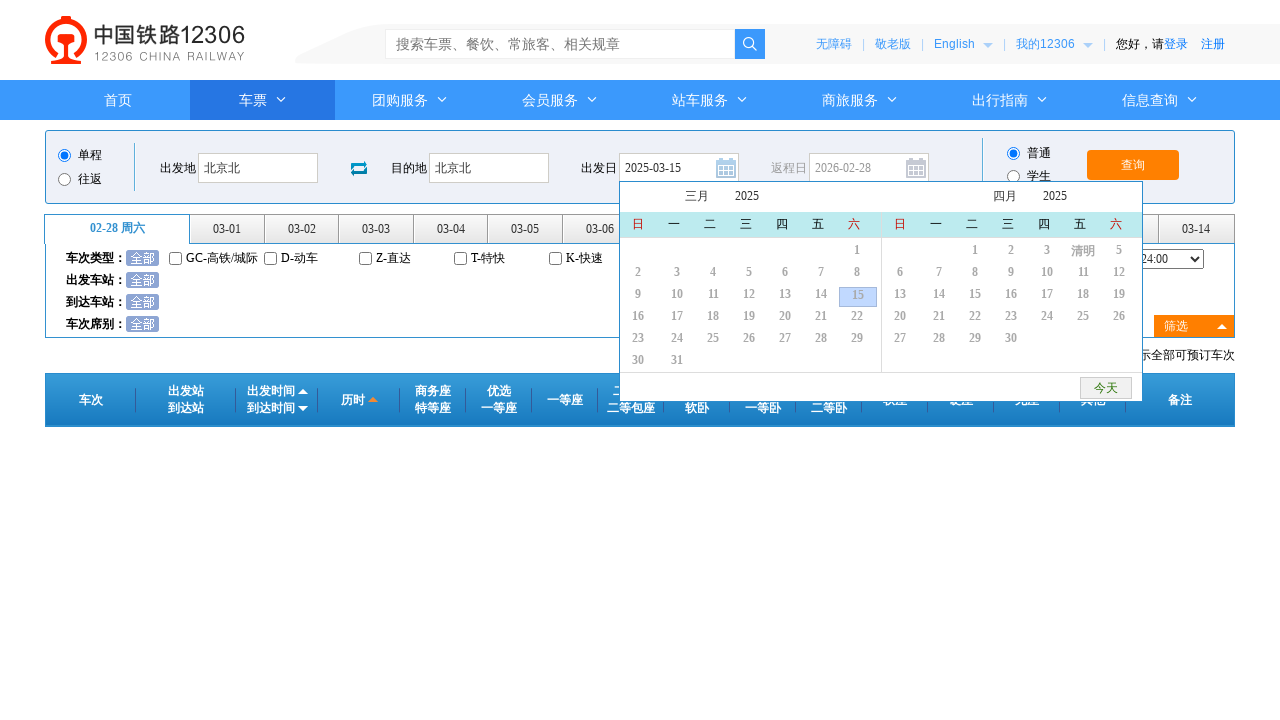

Clicked query button to search for train tickets at (1133, 165) on #query_ticket
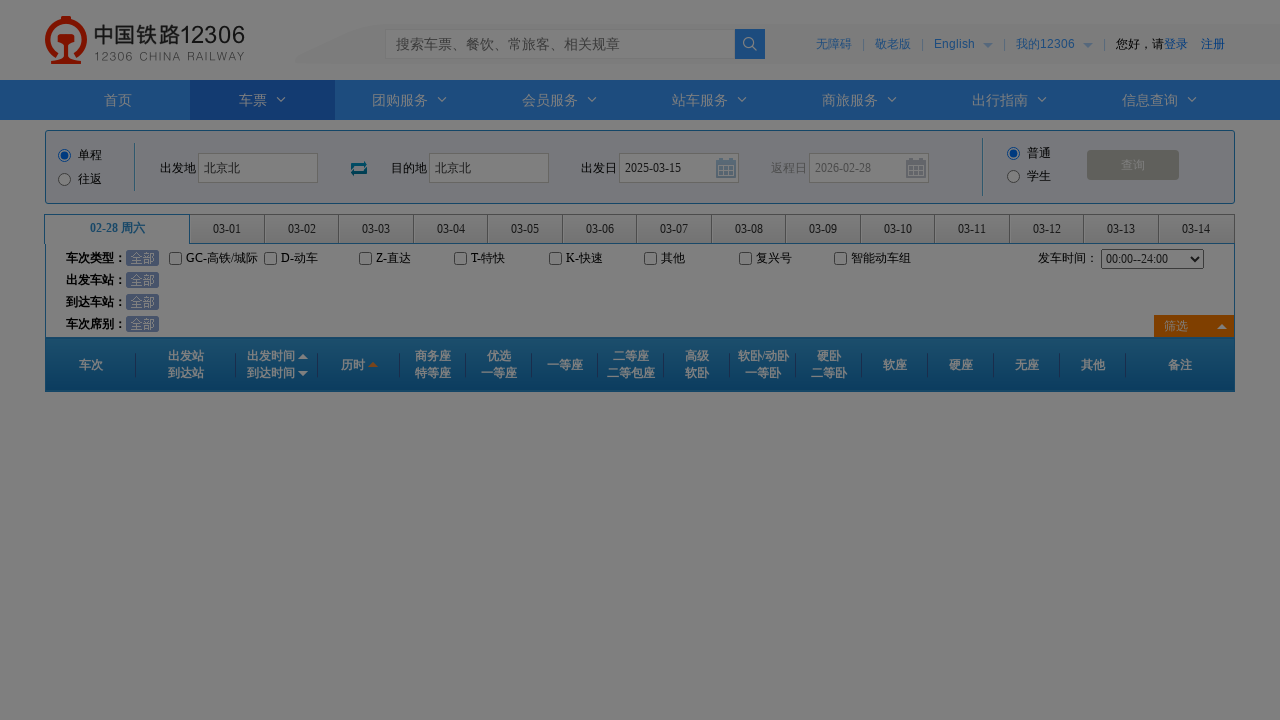

Waited 2 seconds for ticket search results to load
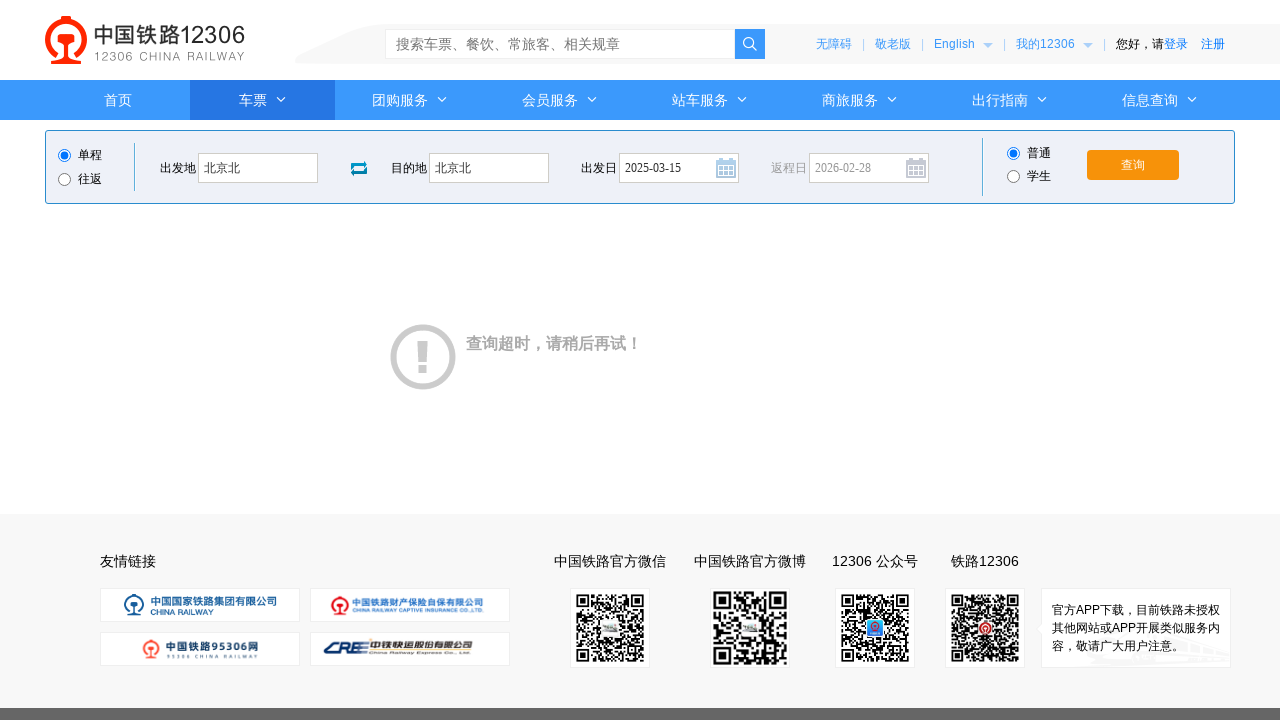

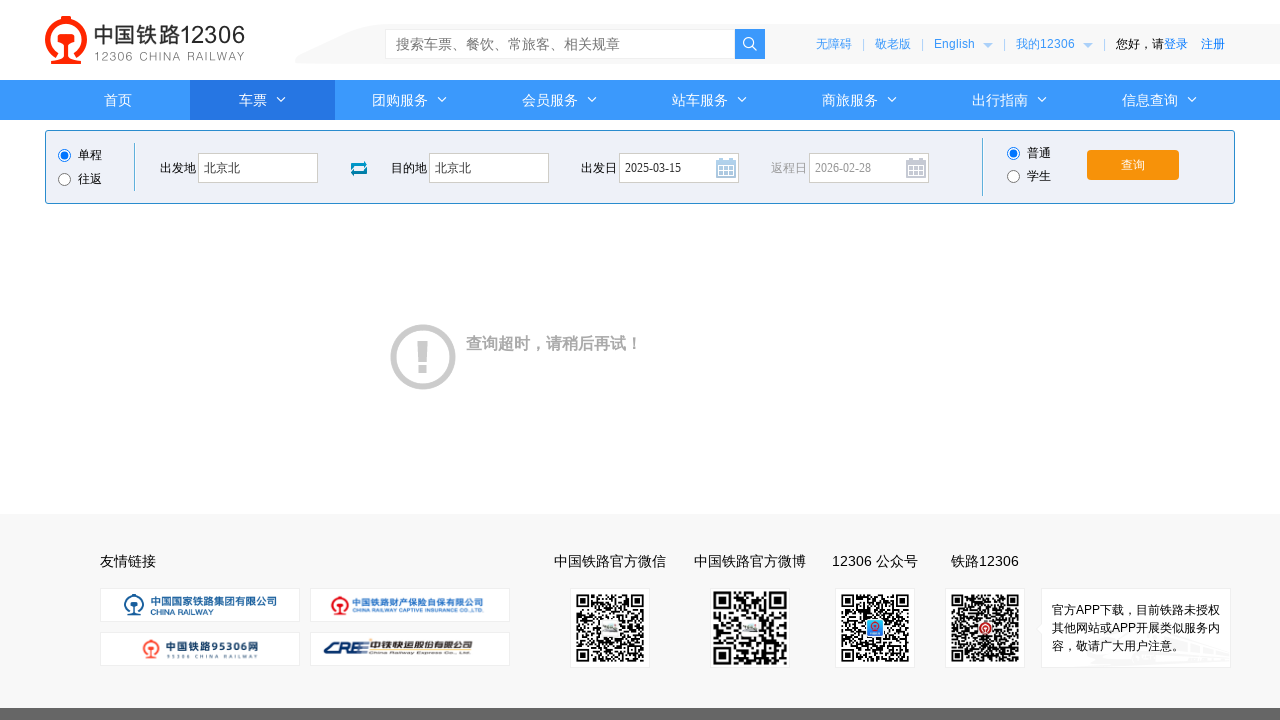